Navigates to the OrangeHRM demo login page and waits for the page to fully load

Starting URL: https://opensource-demo.orangehrmlive.com/web/index.php/auth/login

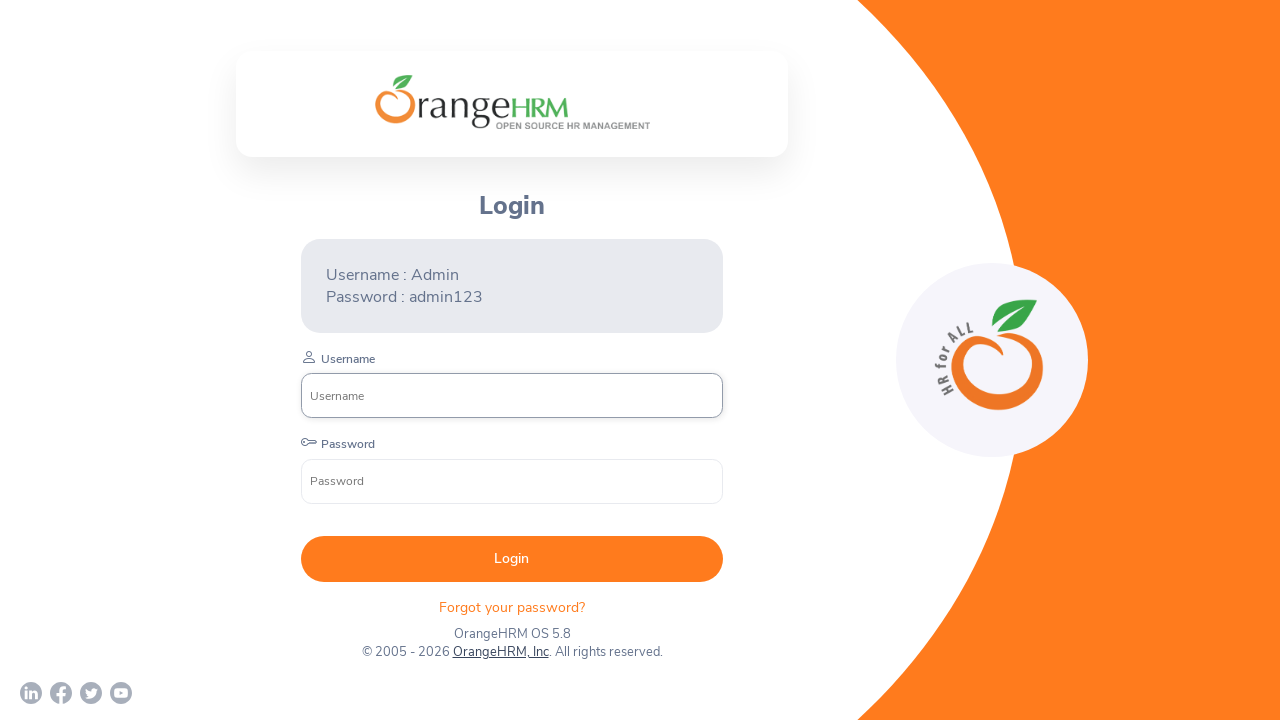

Navigated to OrangeHRM demo login page
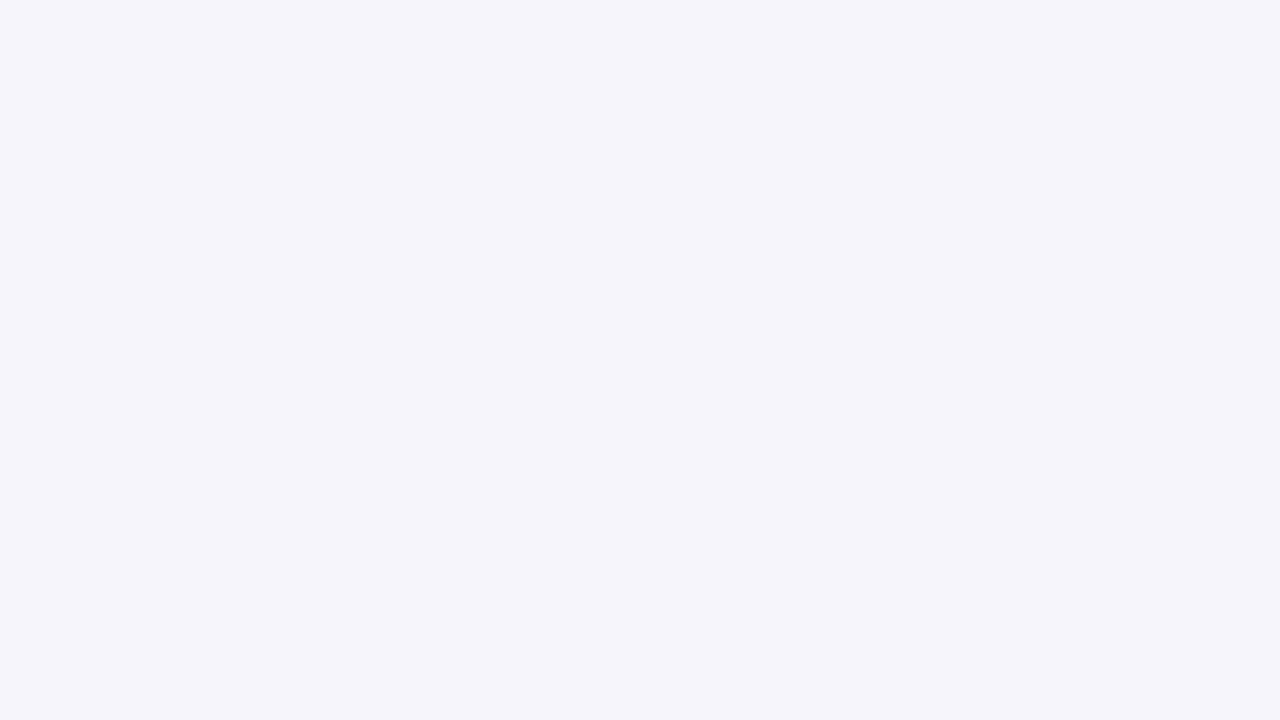

Page reached networkidle load state
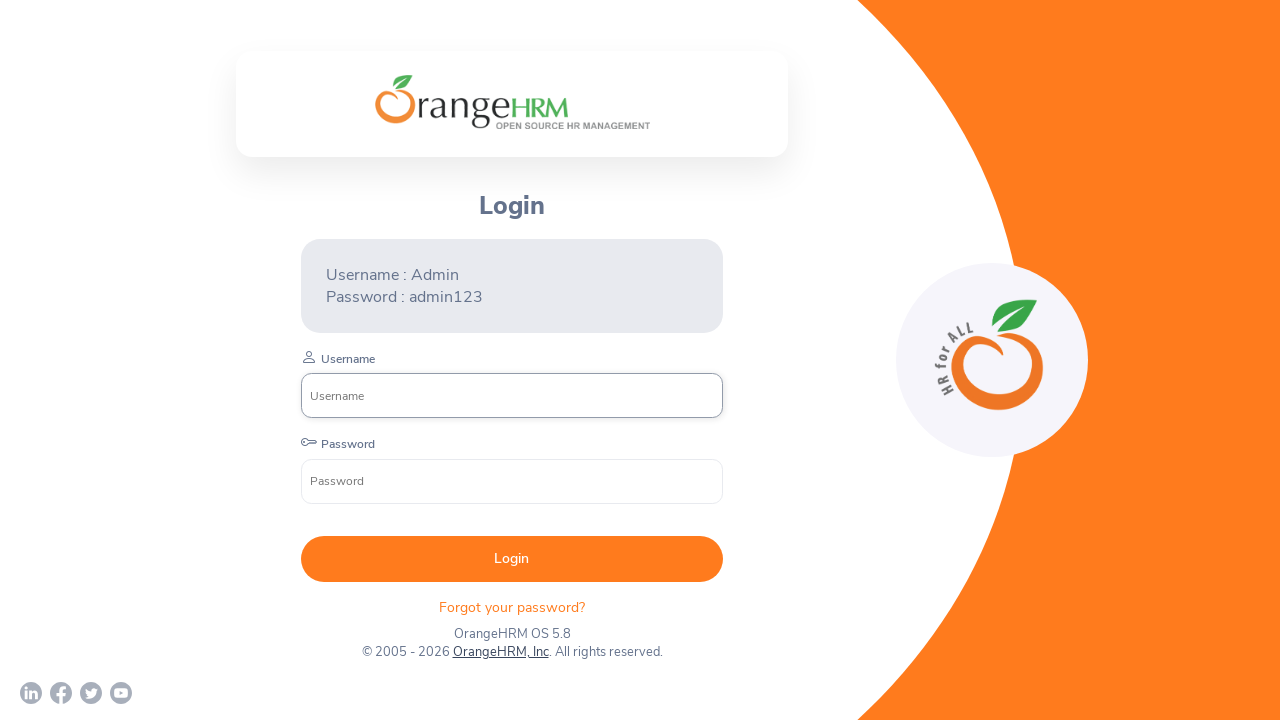

Login form username input field is visible
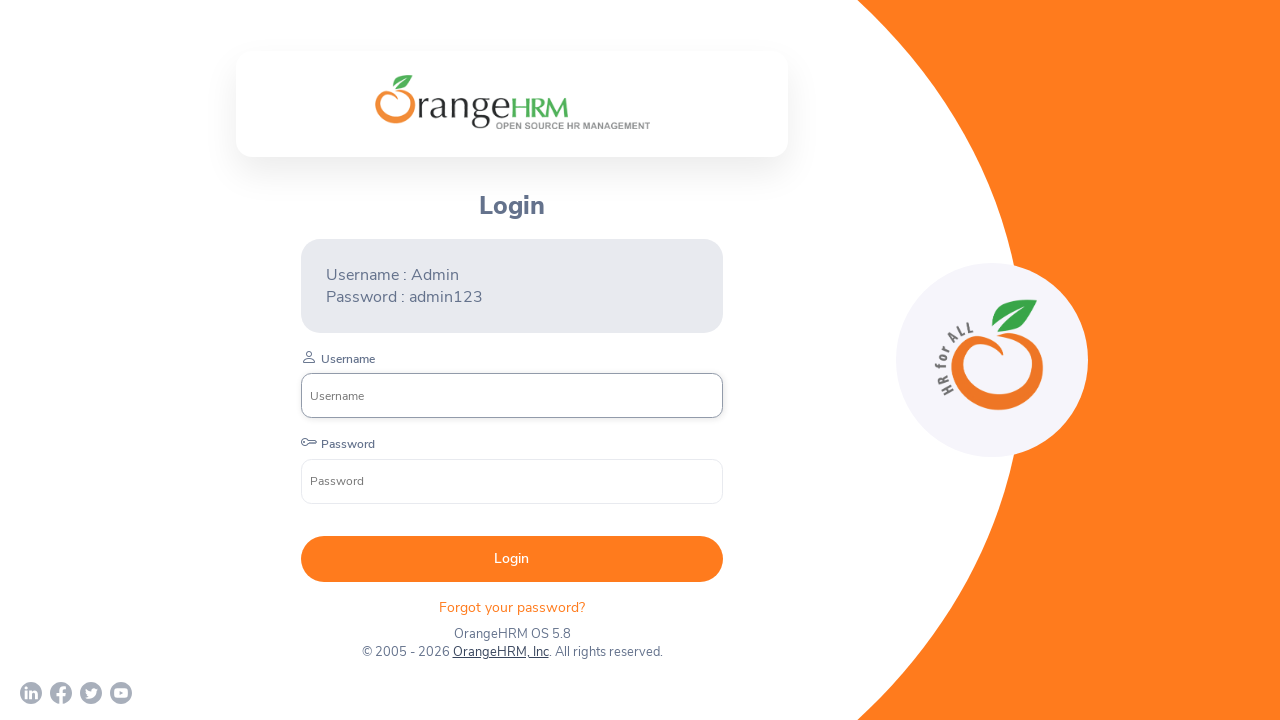

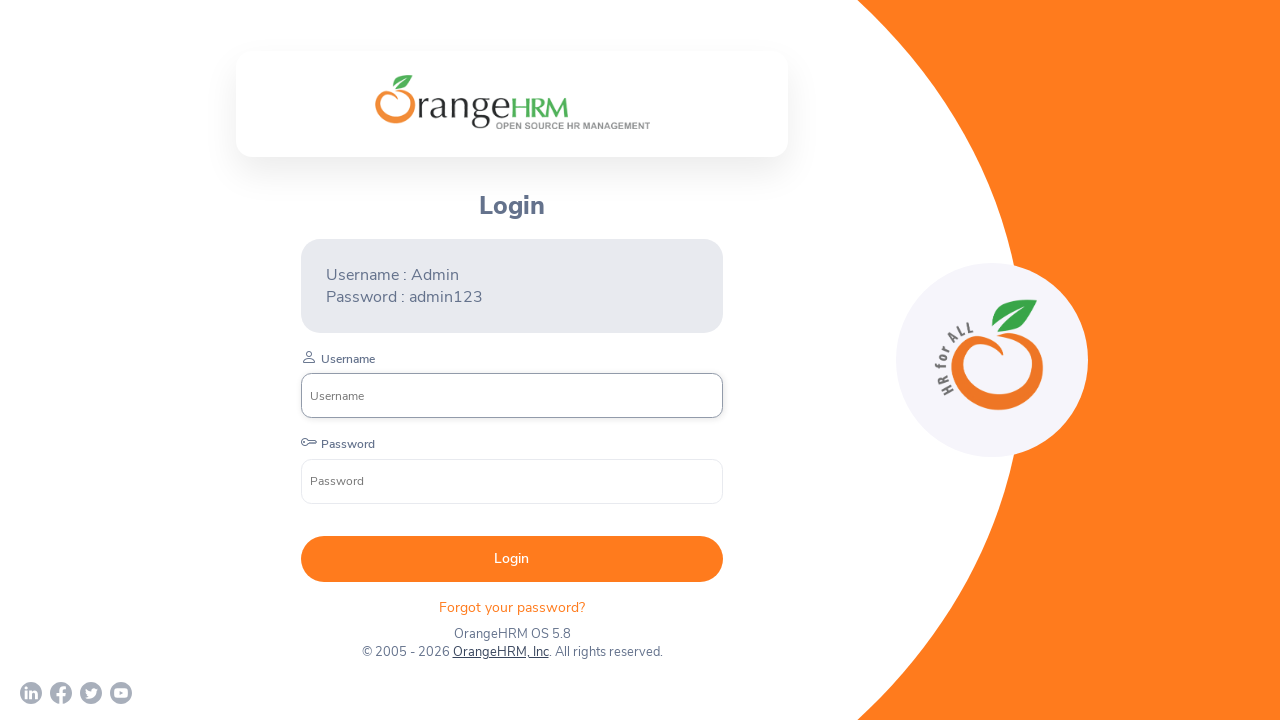